Tests that signup form rejects an invalid email address format (missing @ symbol) by filling the form and submitting.

Starting URL: https://selenium-blog.herokuapp.com

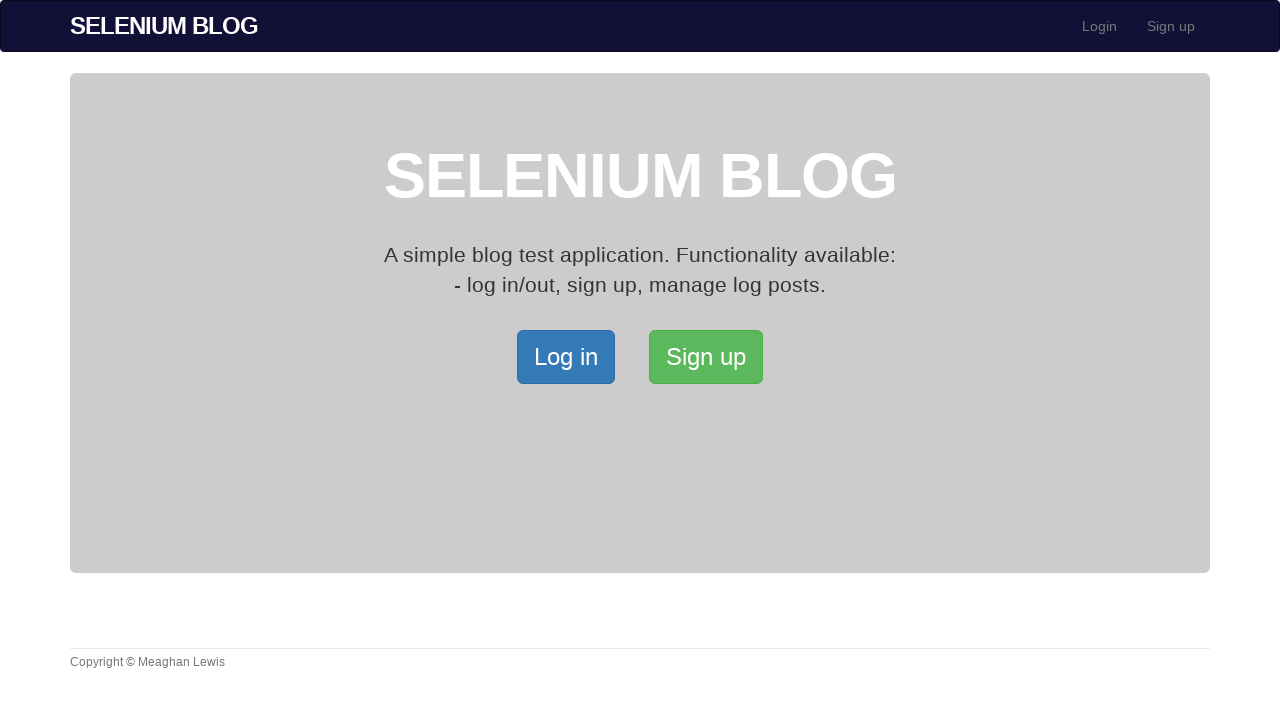

Clicked Signup button to open the Signup page at (706, 357) on xpath=/html/body/div[2]/div/a[2]
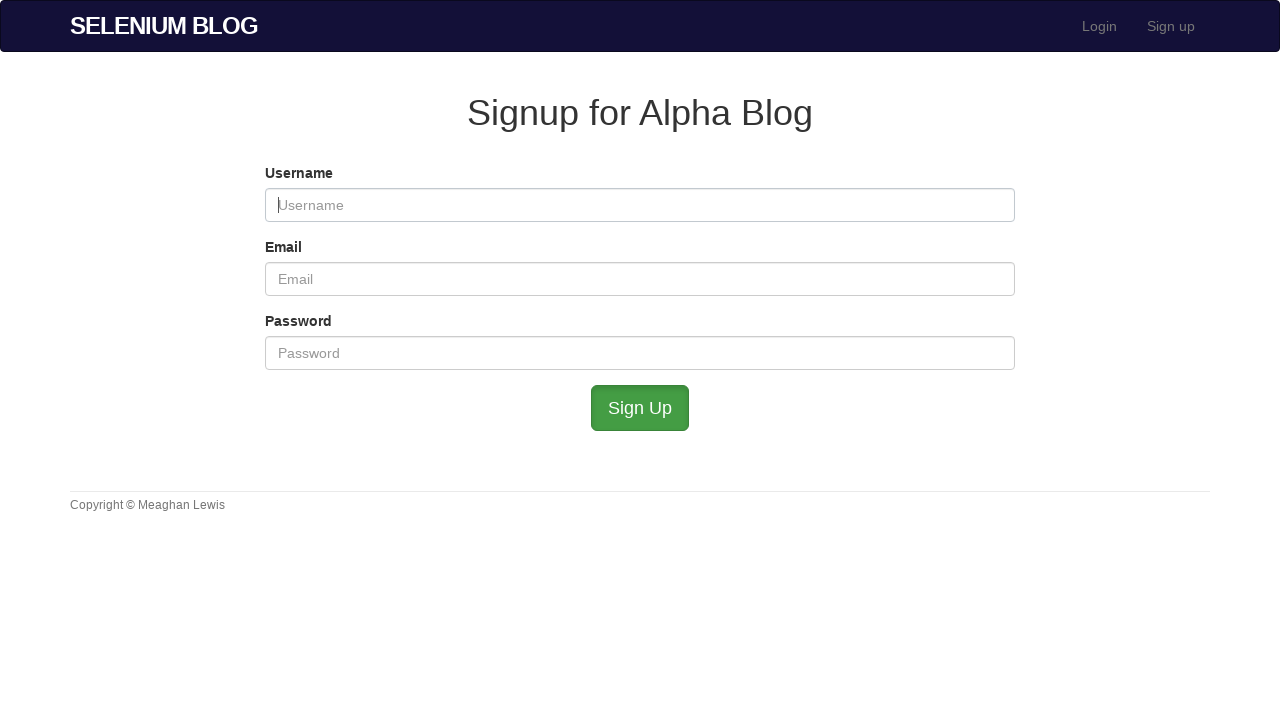

Filled username field with 'TestUser123' on #user_username
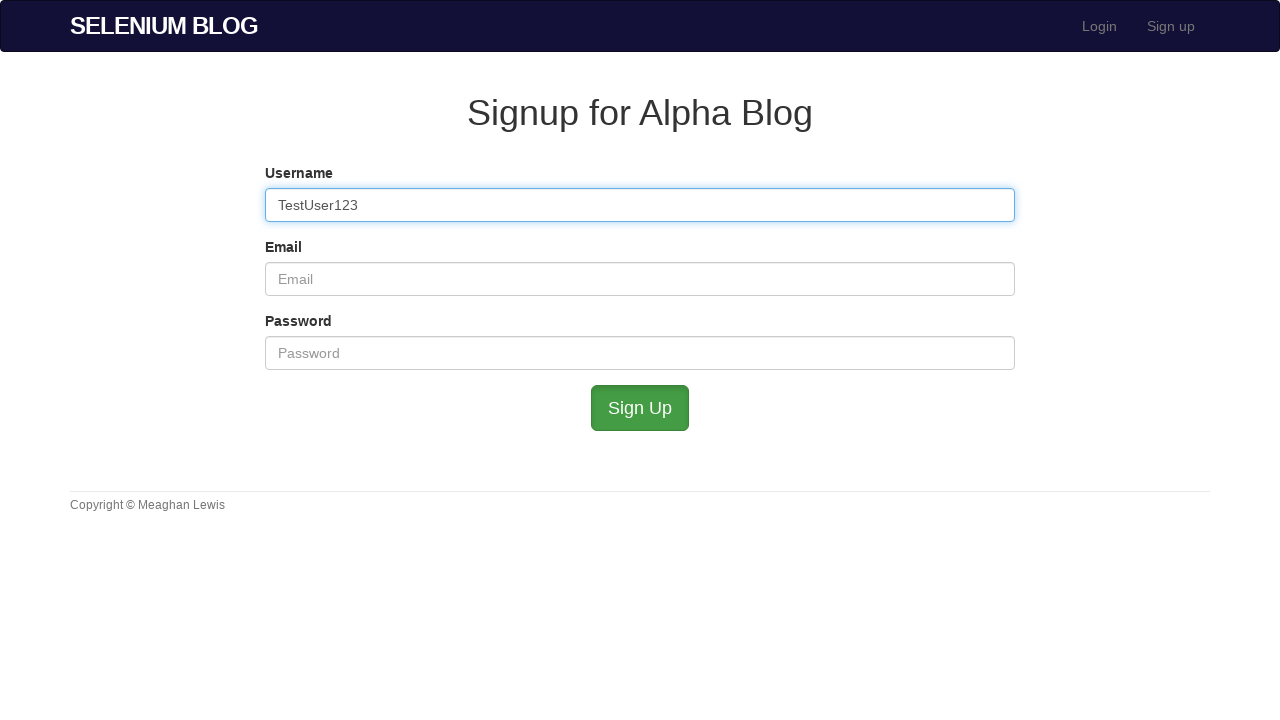

Filled email field with invalid email address 'invalidemail.com' (missing @ symbol) on #user_email
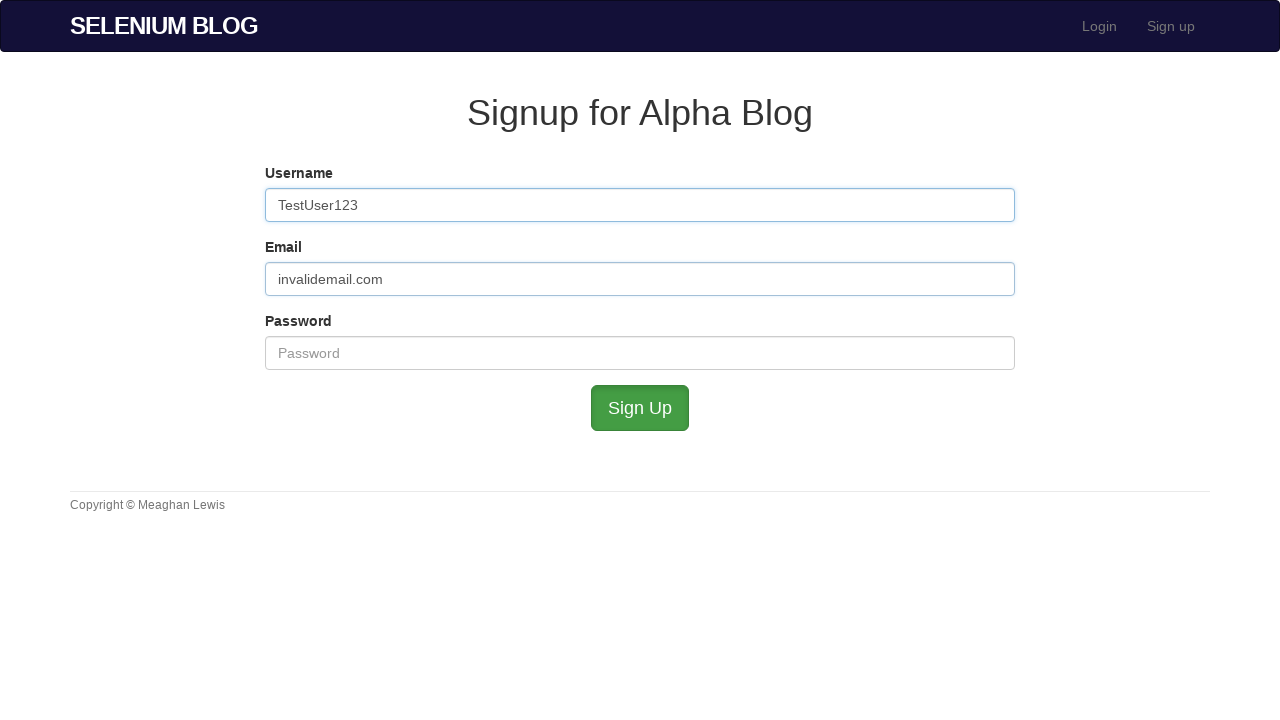

Filled password field with 'password' on #user_password
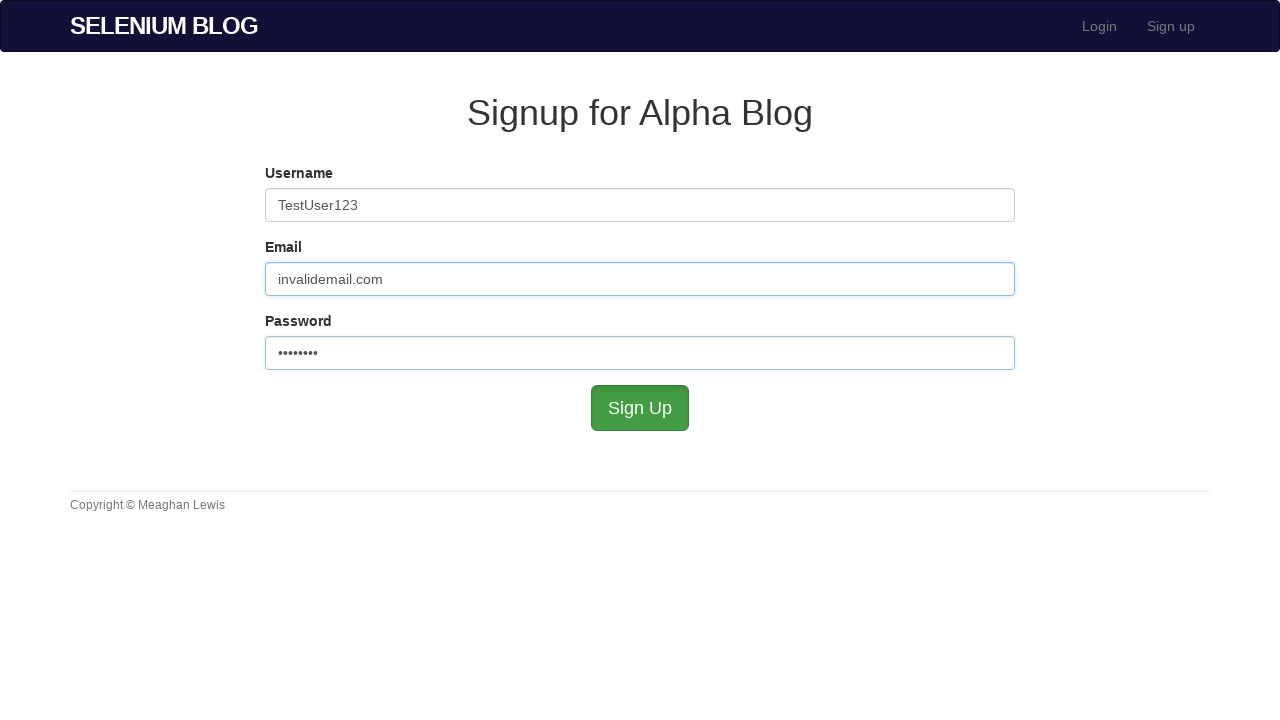

Clicked signup button to submit the form at (640, 408) on #submit
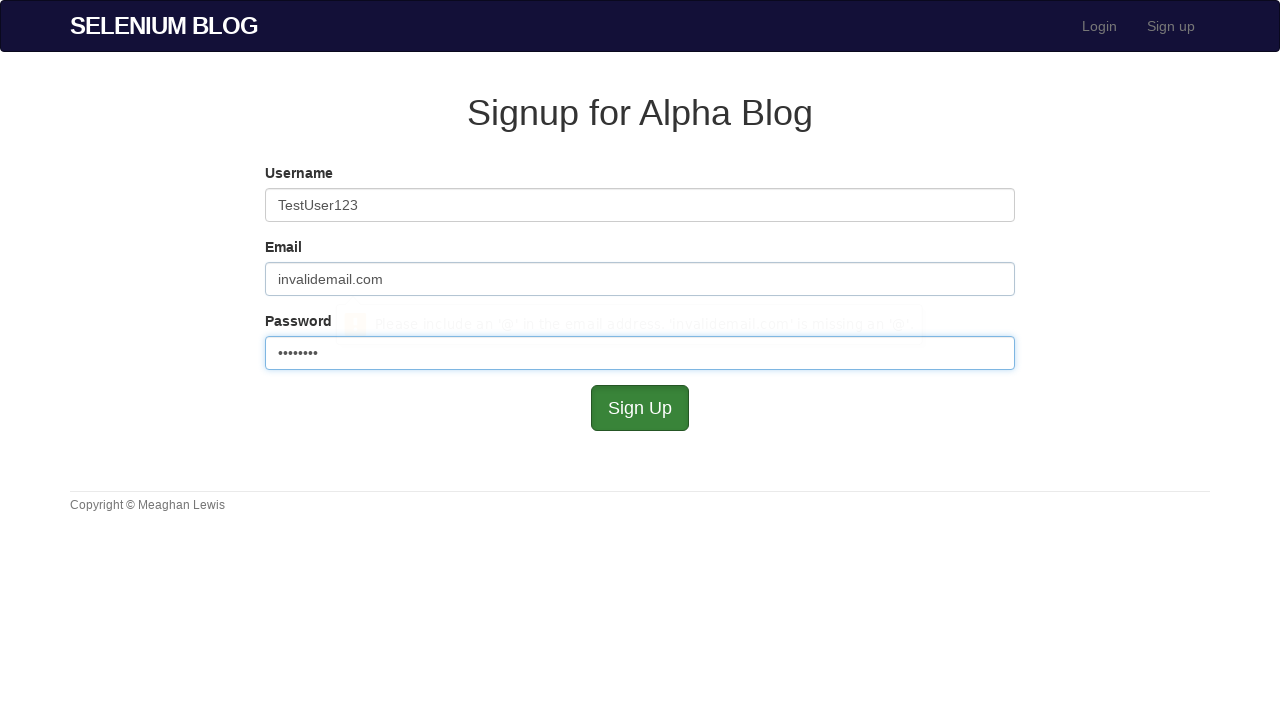

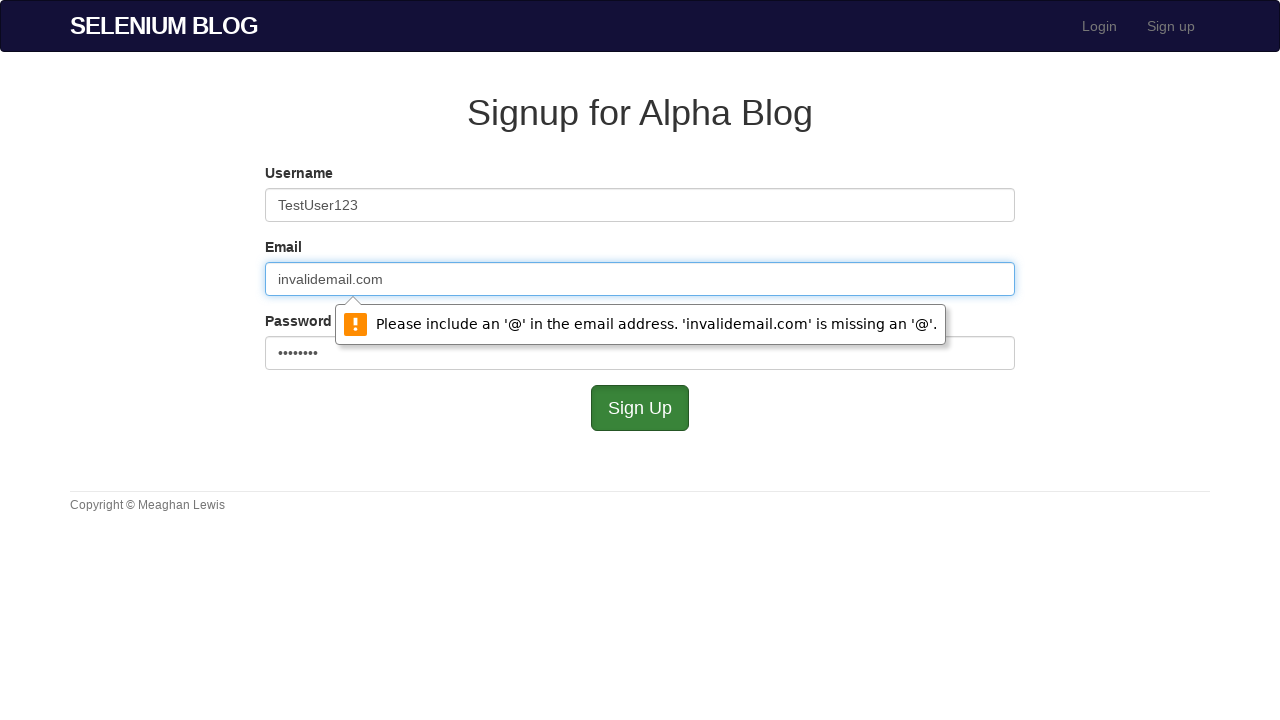